Tests that the Clear completed button is hidden when there are no completed items

Starting URL: https://demo.playwright.dev/todomvc

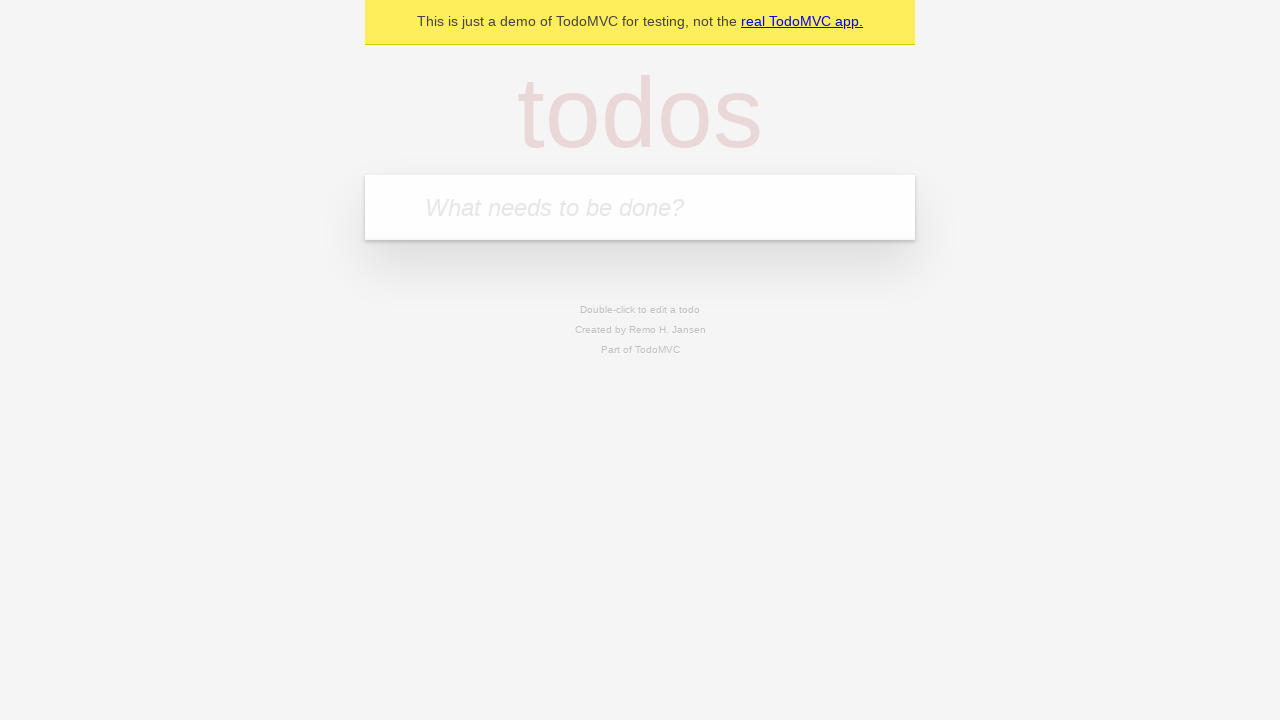

Filled todo input with 'buy some cheese' on internal:attr=[placeholder="What needs to be done?"i]
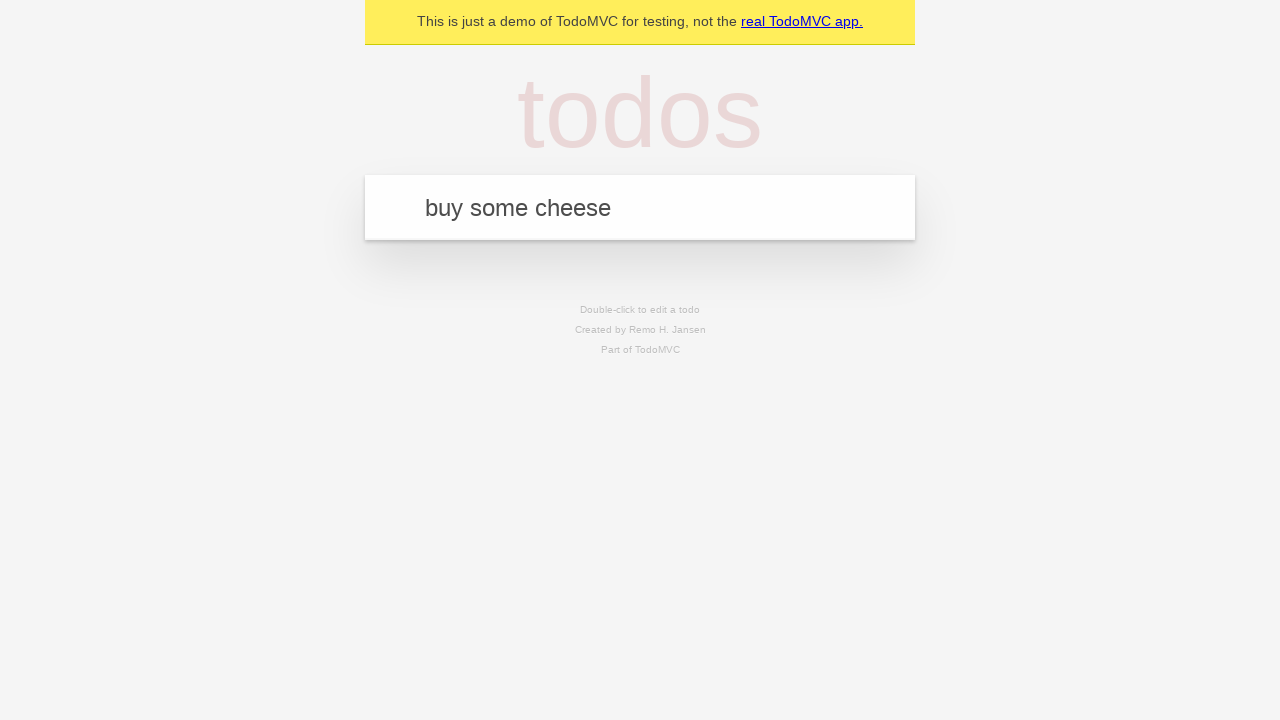

Pressed Enter to create first todo on internal:attr=[placeholder="What needs to be done?"i]
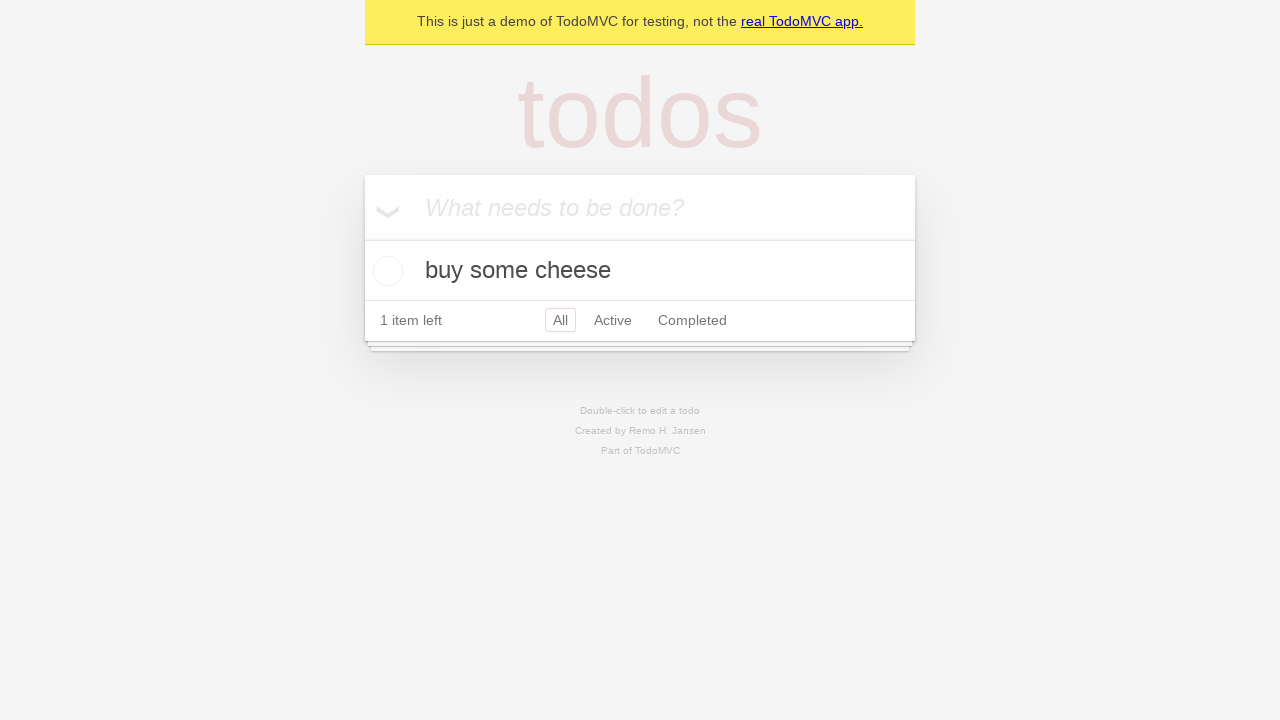

Filled todo input with 'feed the cat' on internal:attr=[placeholder="What needs to be done?"i]
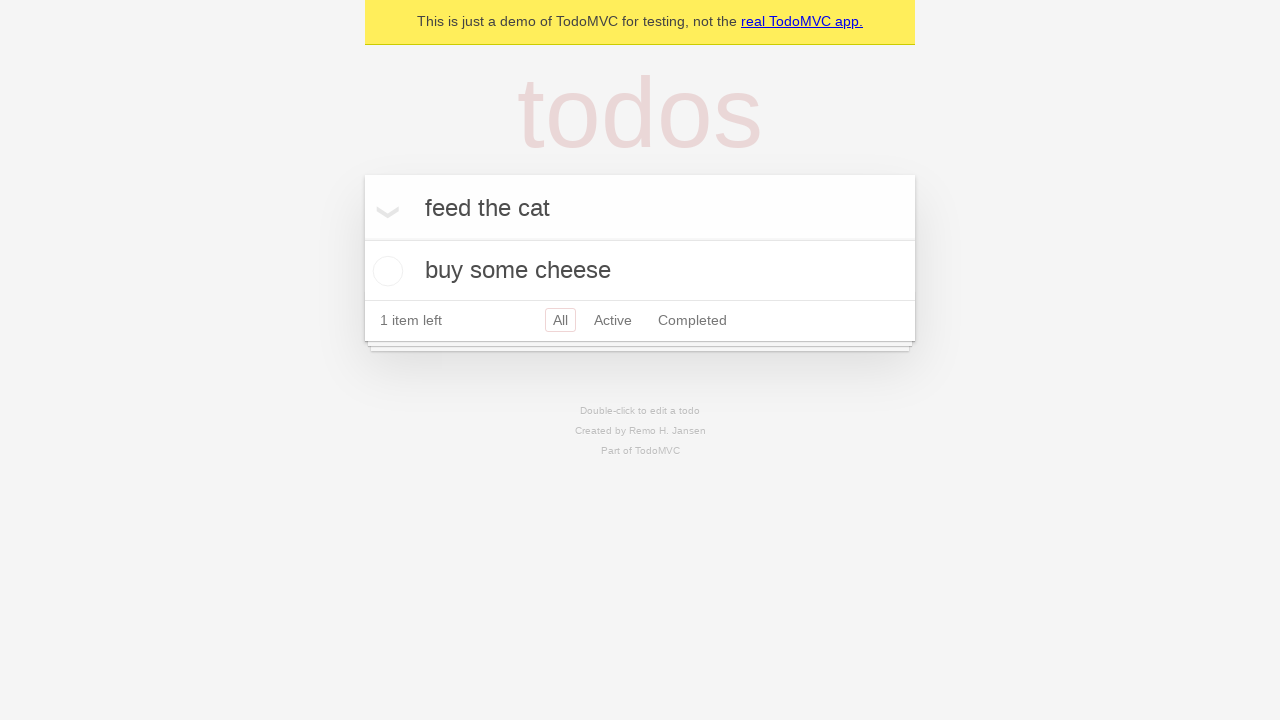

Pressed Enter to create second todo on internal:attr=[placeholder="What needs to be done?"i]
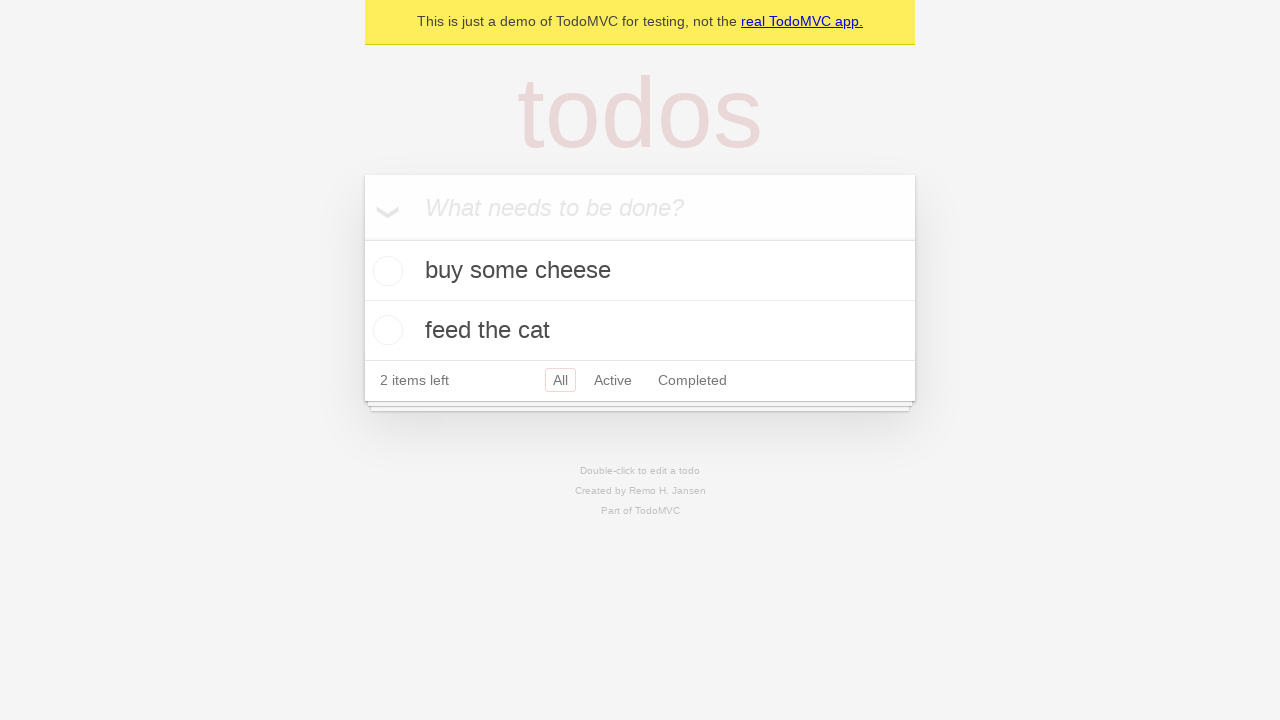

Filled todo input with 'book a doctors appointment' on internal:attr=[placeholder="What needs to be done?"i]
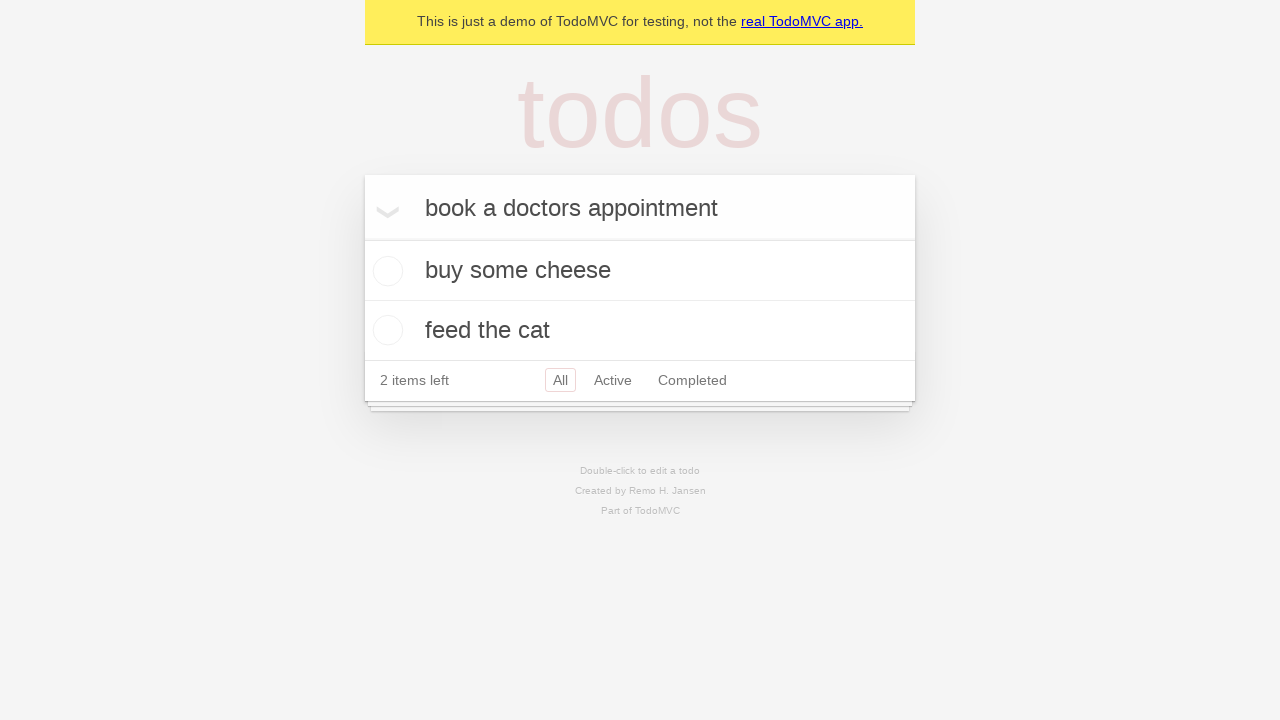

Pressed Enter to create third todo on internal:attr=[placeholder="What needs to be done?"i]
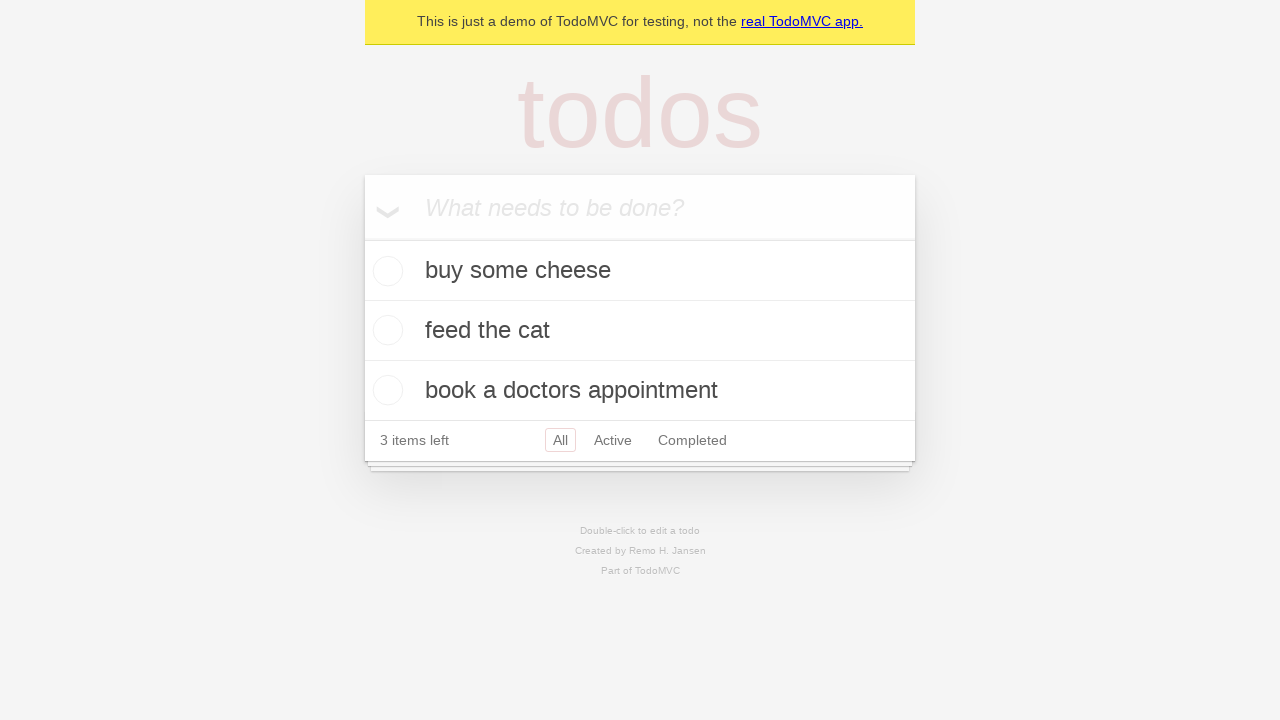

Checked the first todo item as completed at (385, 271) on .todo-list li .toggle >> nth=0
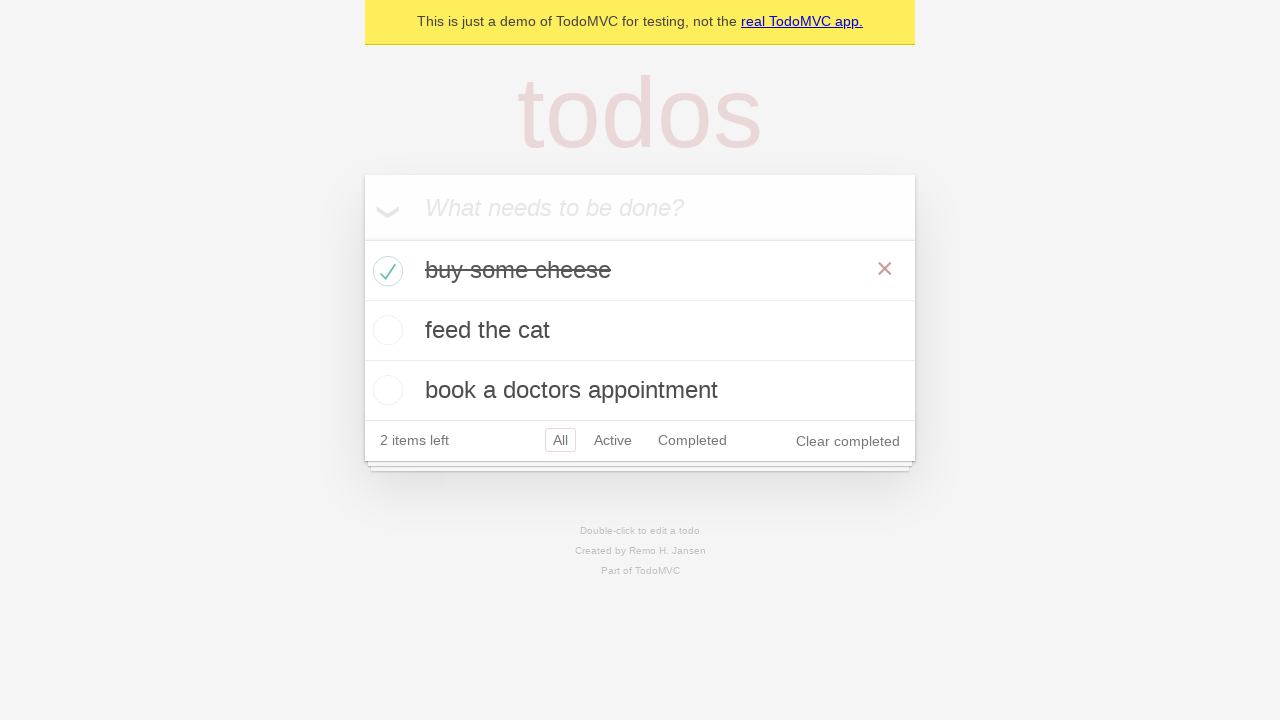

Clicked 'Clear completed' button to remove completed items at (848, 441) on .clear-completed
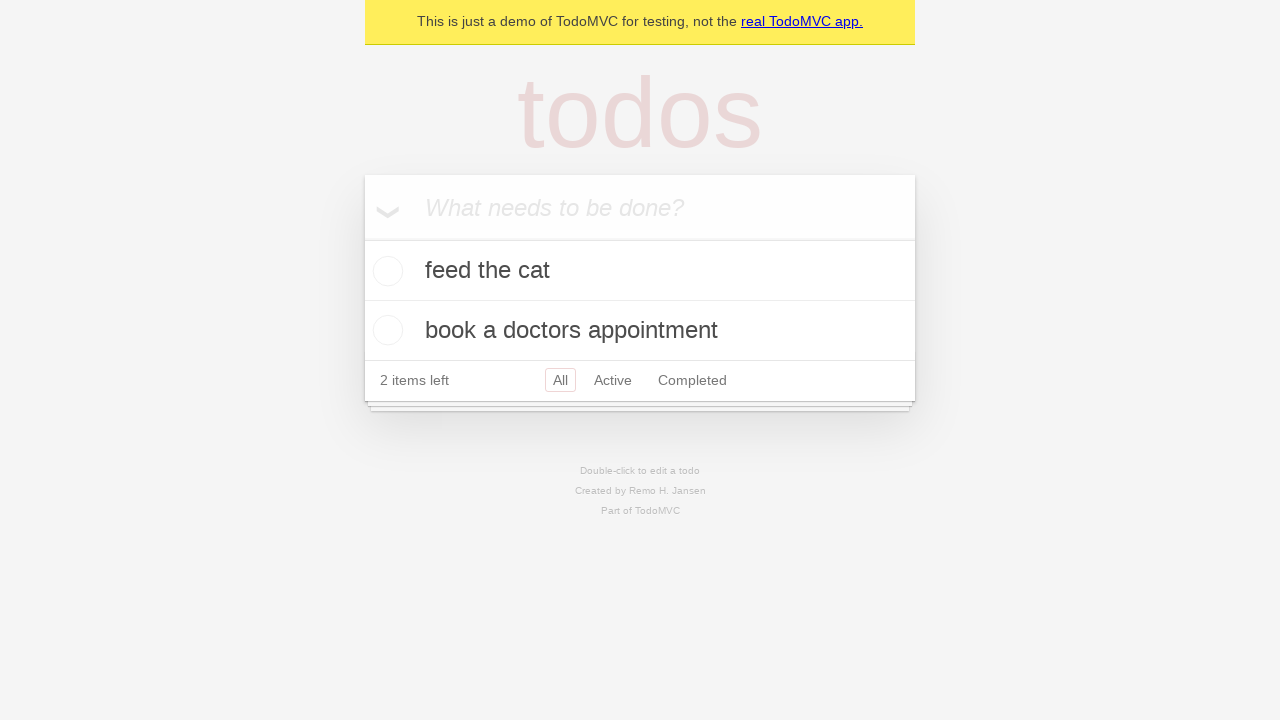

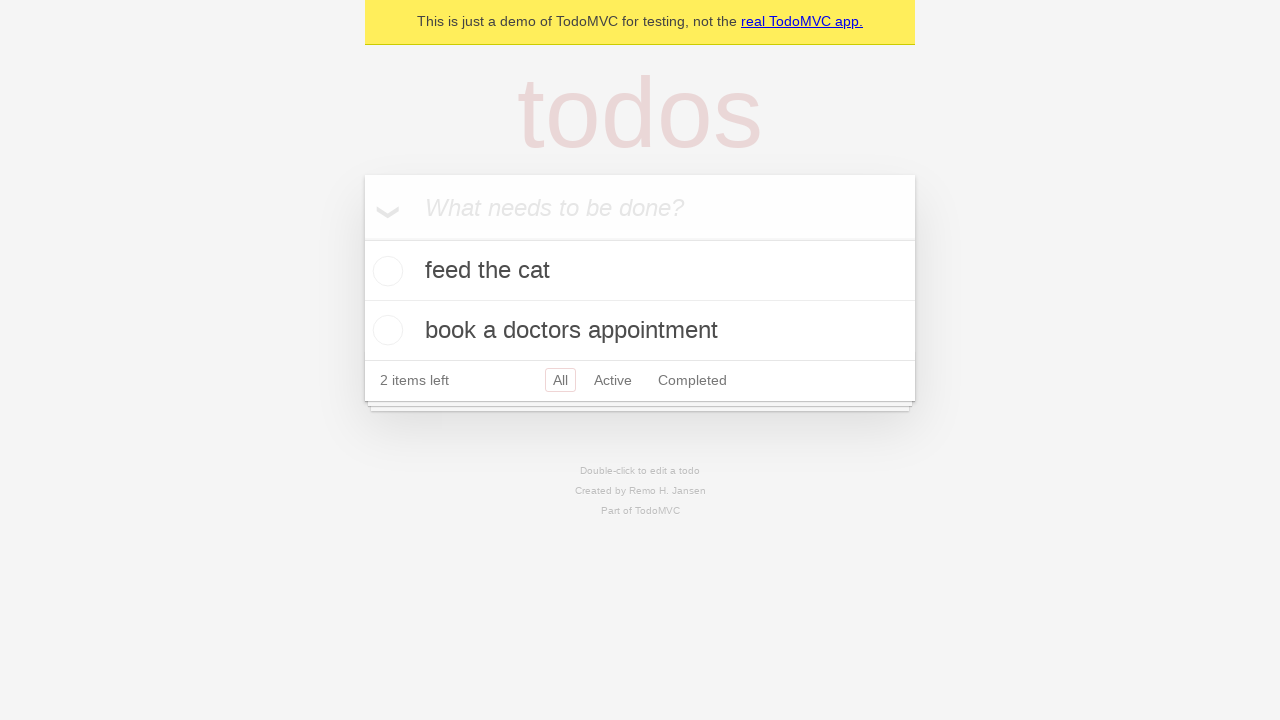